Tests that filtering by numeric values returns no results

Starting URL: https://mystifying-beaver-ee03b5.netlify.app/

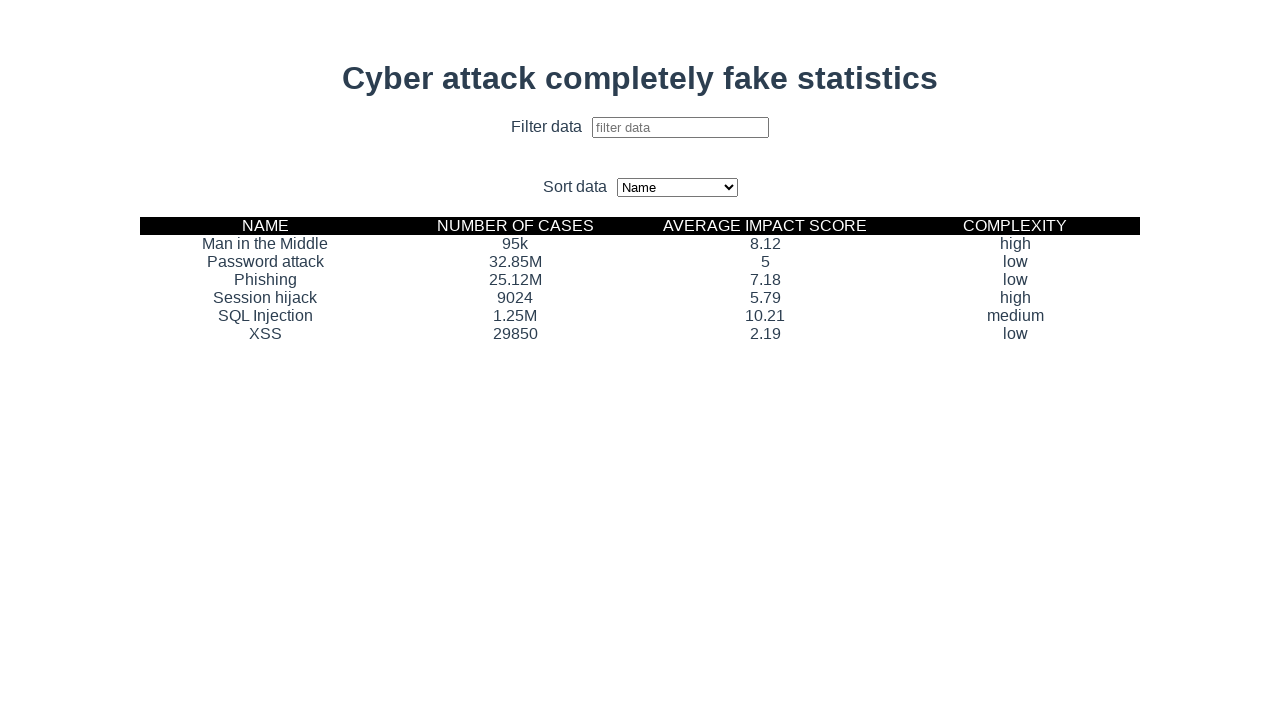

Filled filter input with numeric value '95' on #filter-input
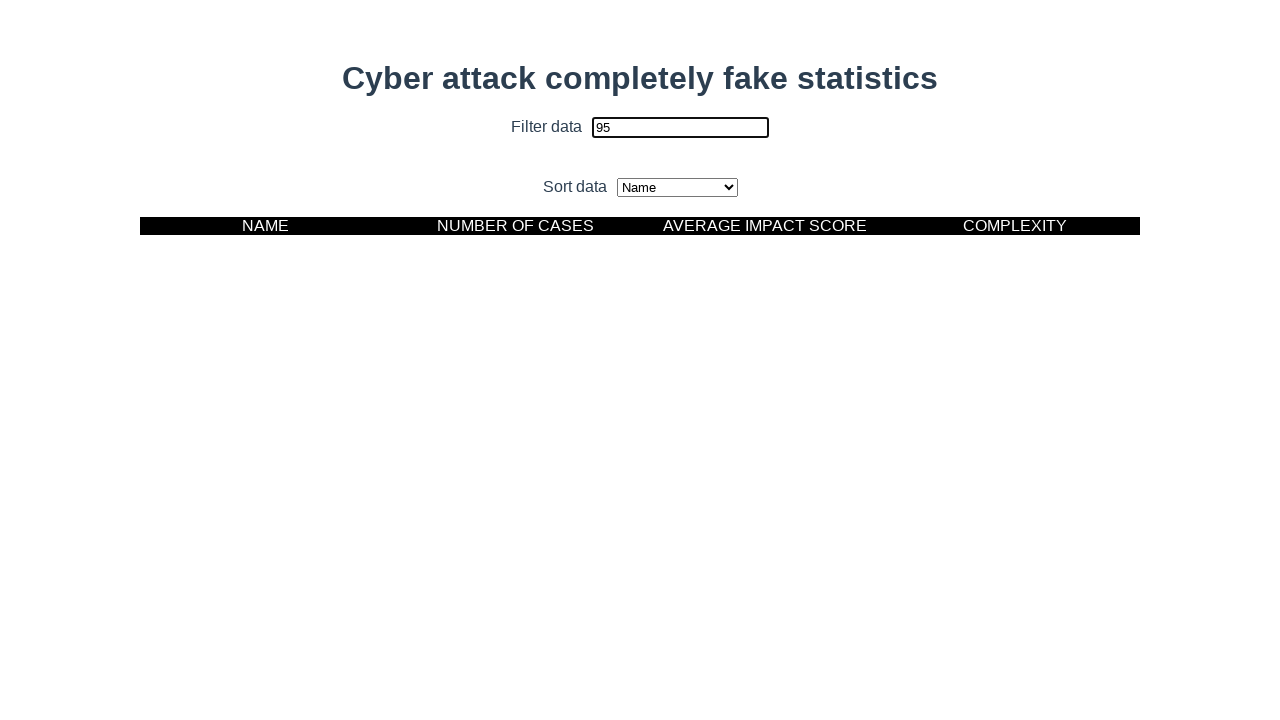

Selected 'name' option from sort dropdown on #sort-select
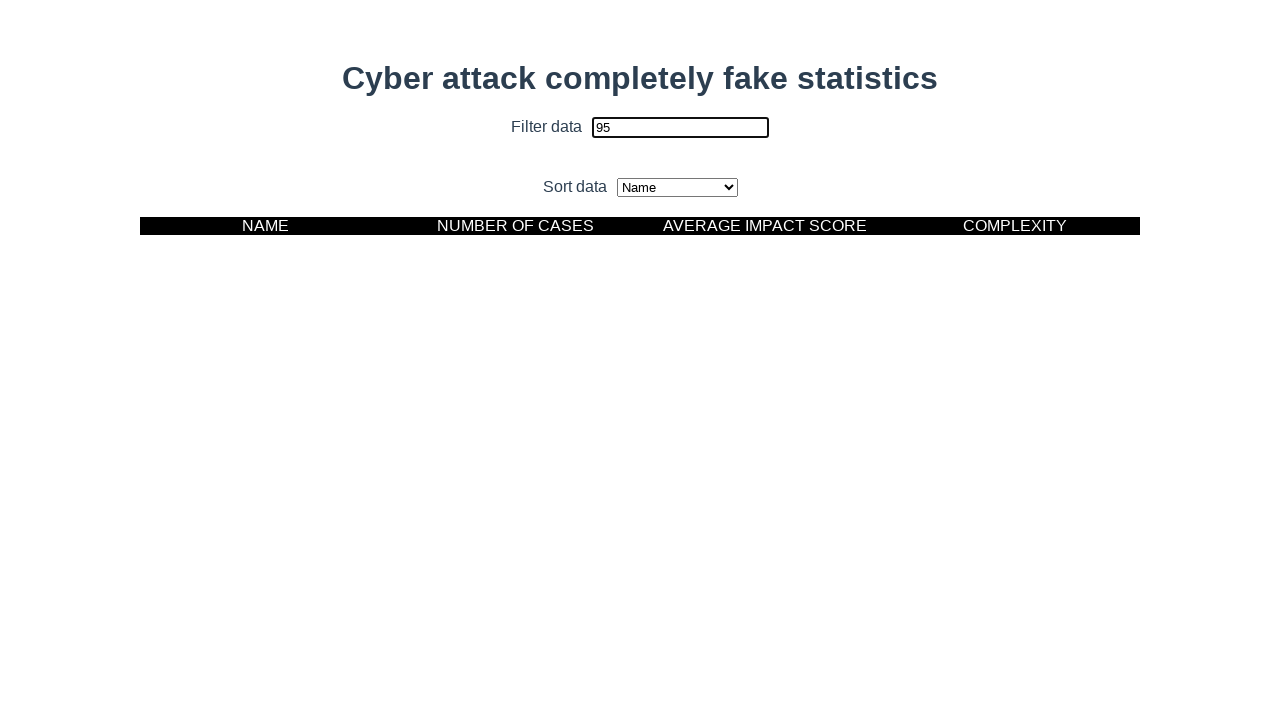

Waited 500ms for page to update after filter and sort
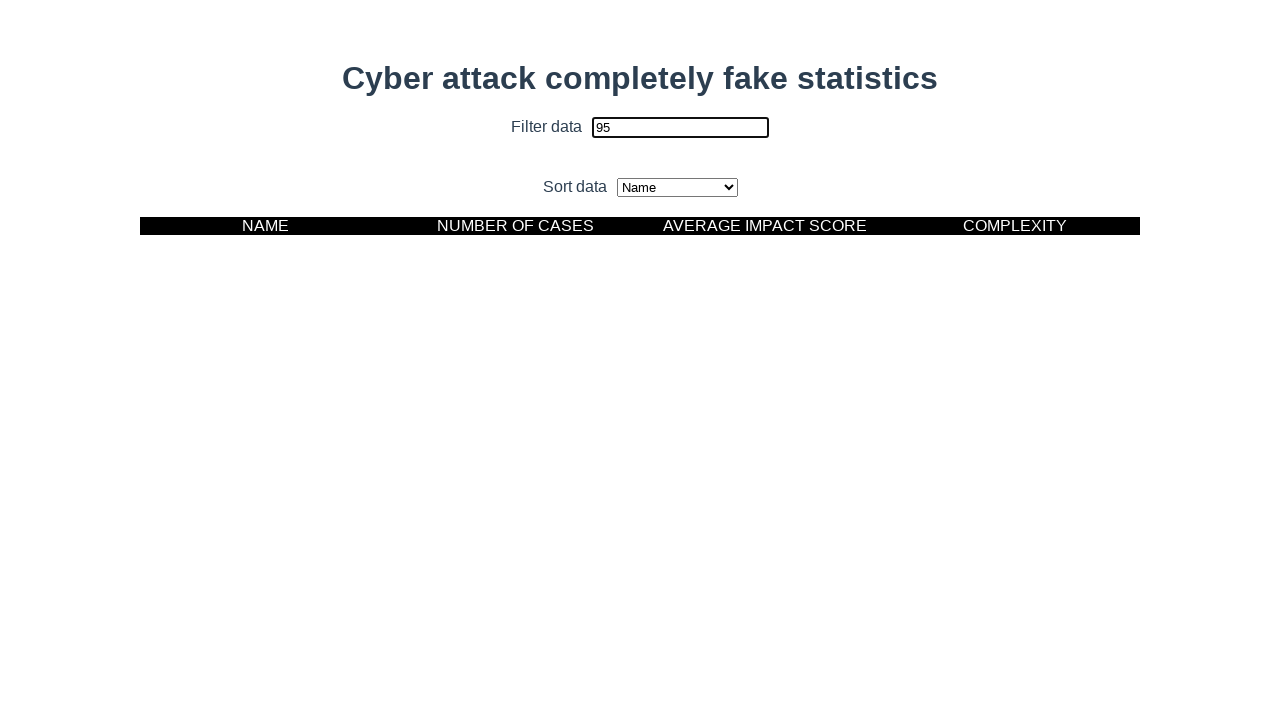

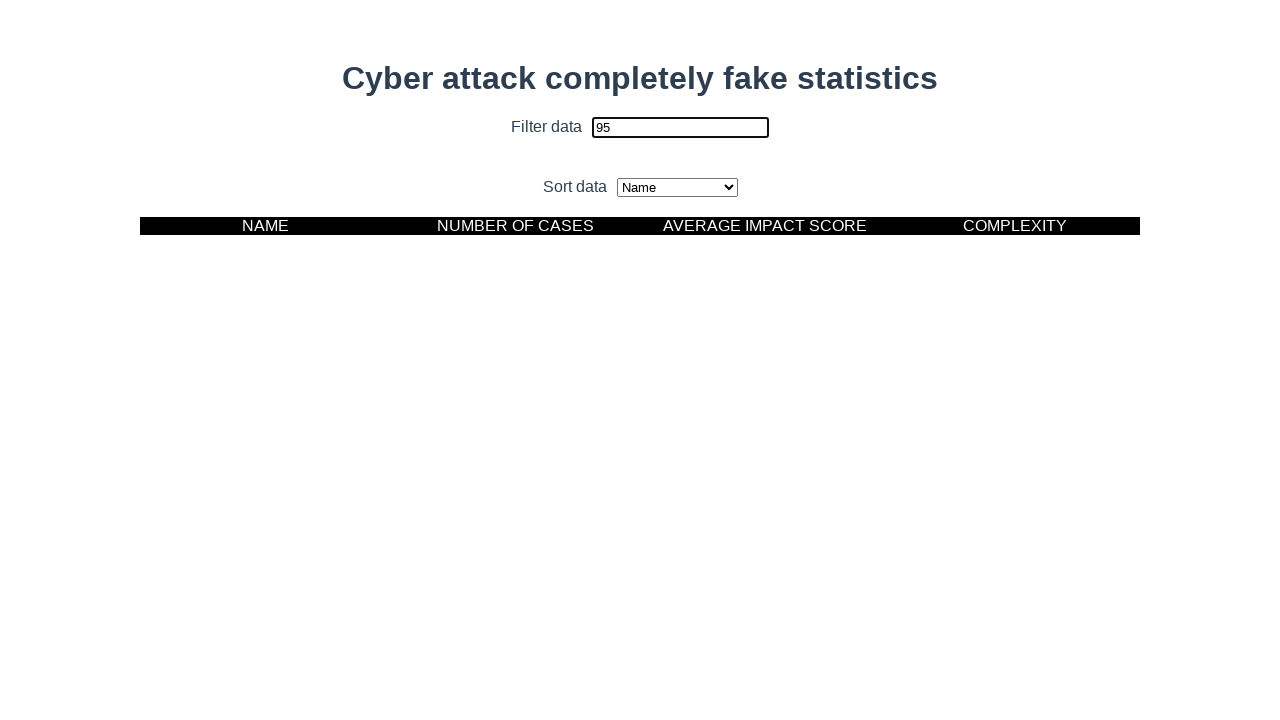